Tests JavaScript prompt dialog by clicking the prompt button, entering "Java" text, accepting it, and verifying the result shows the entered text

Starting URL: https://the-internet.herokuapp.com/javascript_alerts

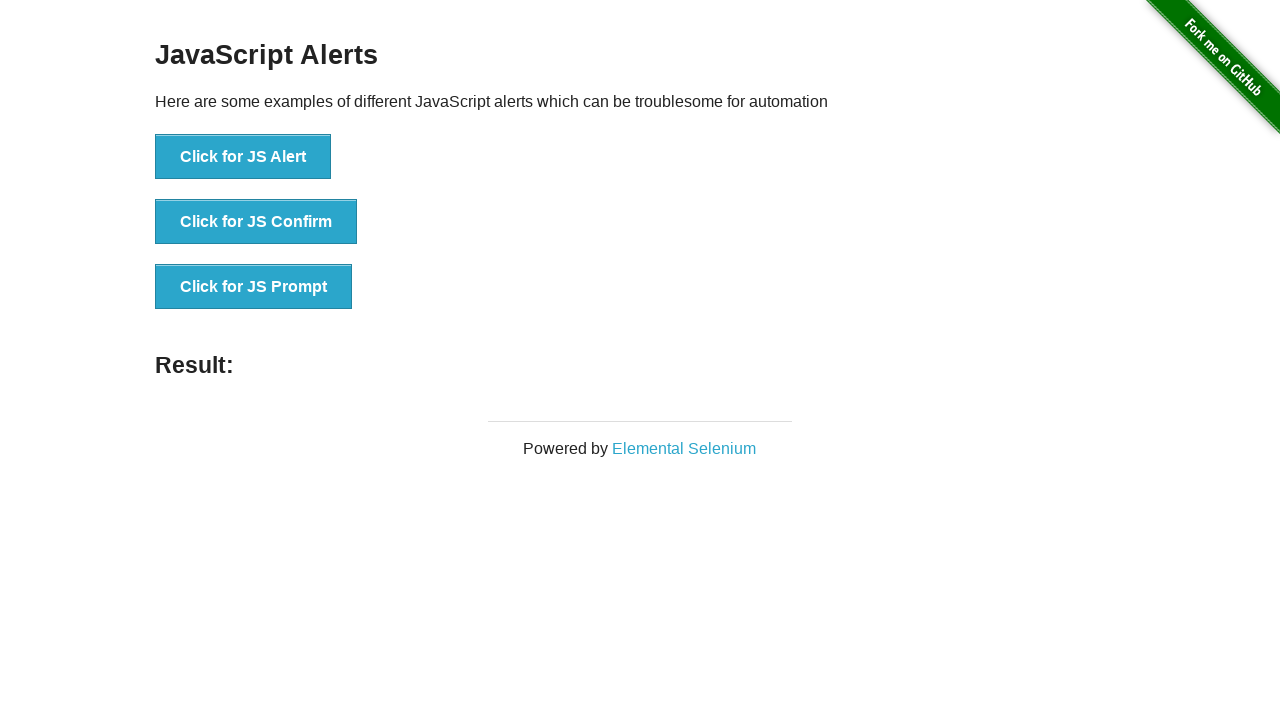

Set up dialog handler to accept prompt and enter 'Java'
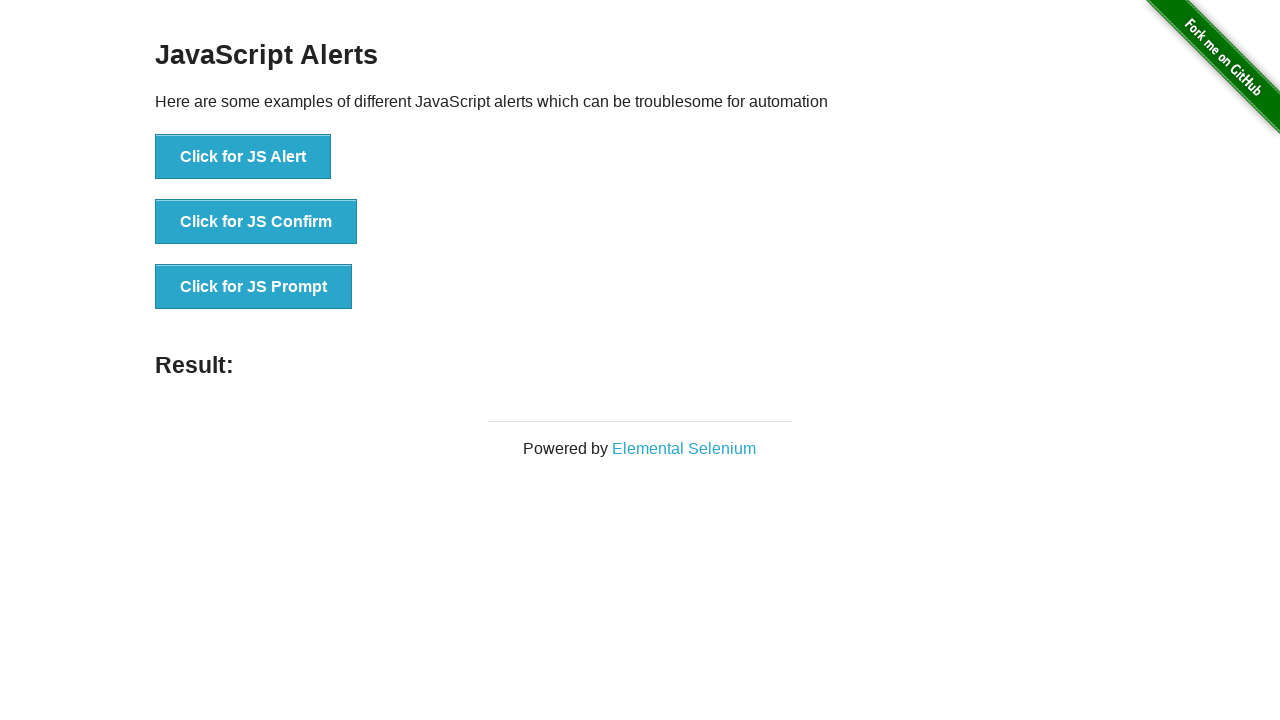

Clicked the JS Prompt button at (254, 287) on xpath=//button[text()='Click for JS Prompt']
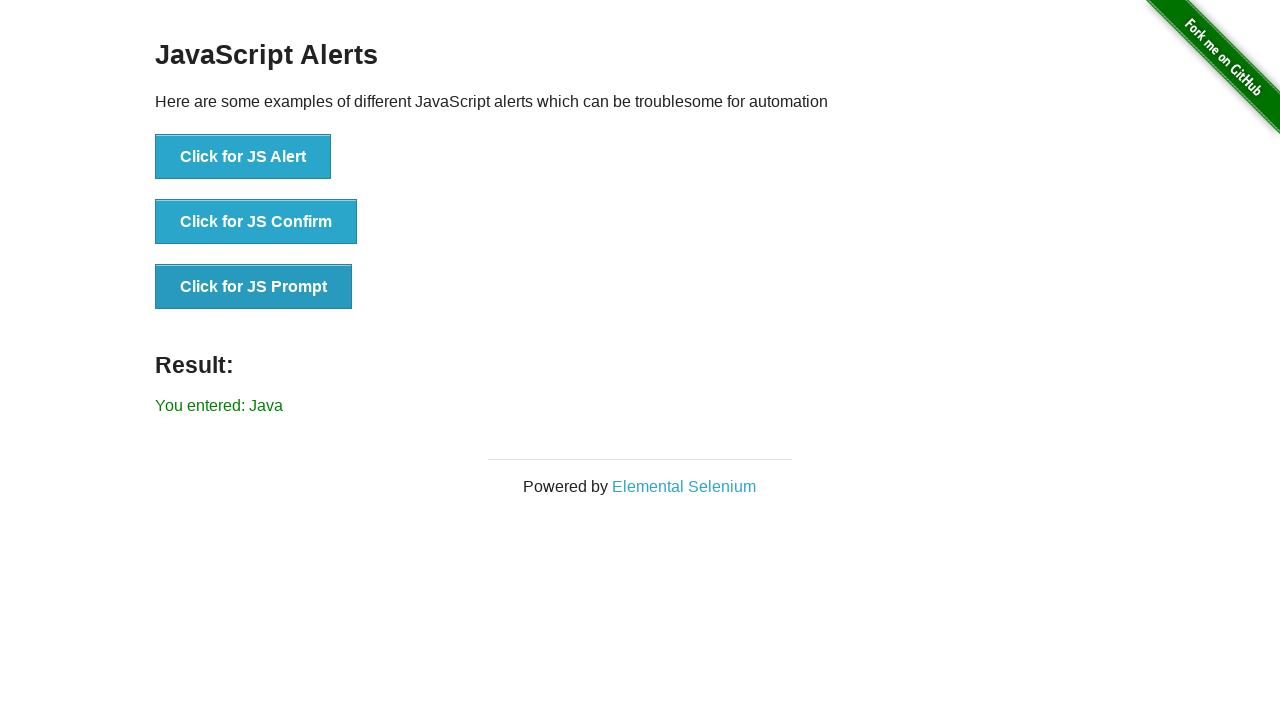

Verified result text shows 'You entered: Java'
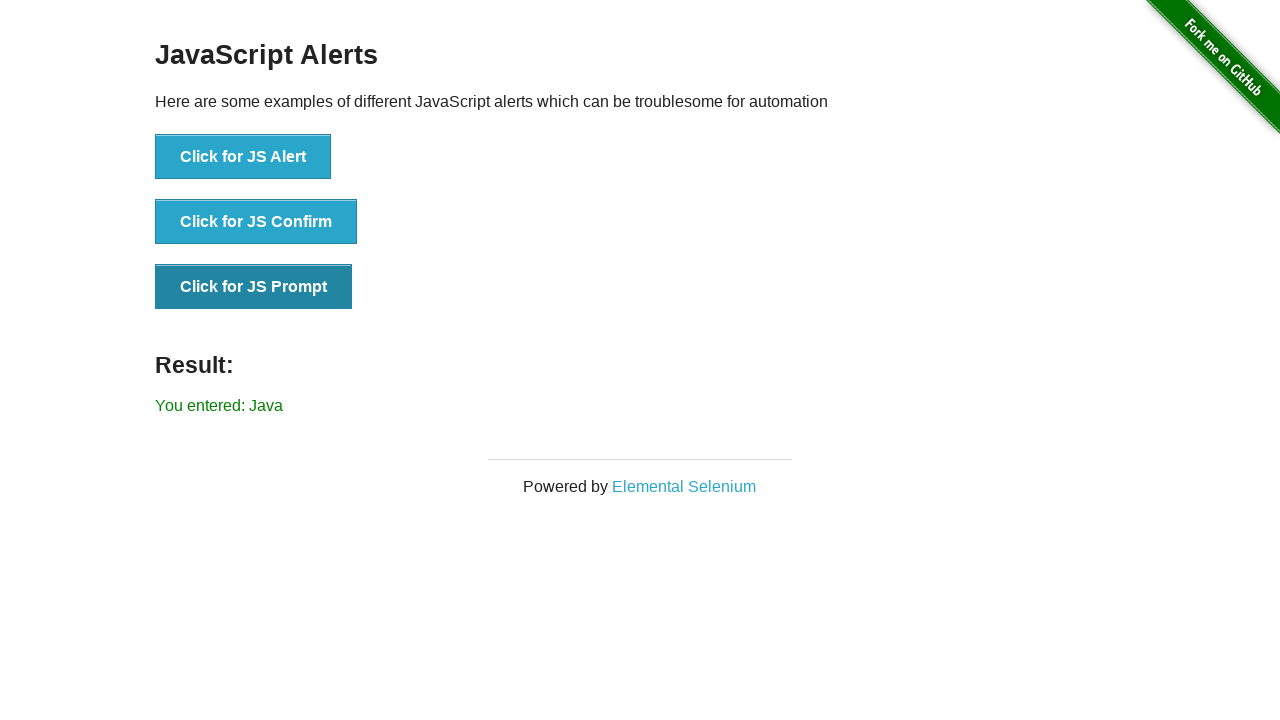

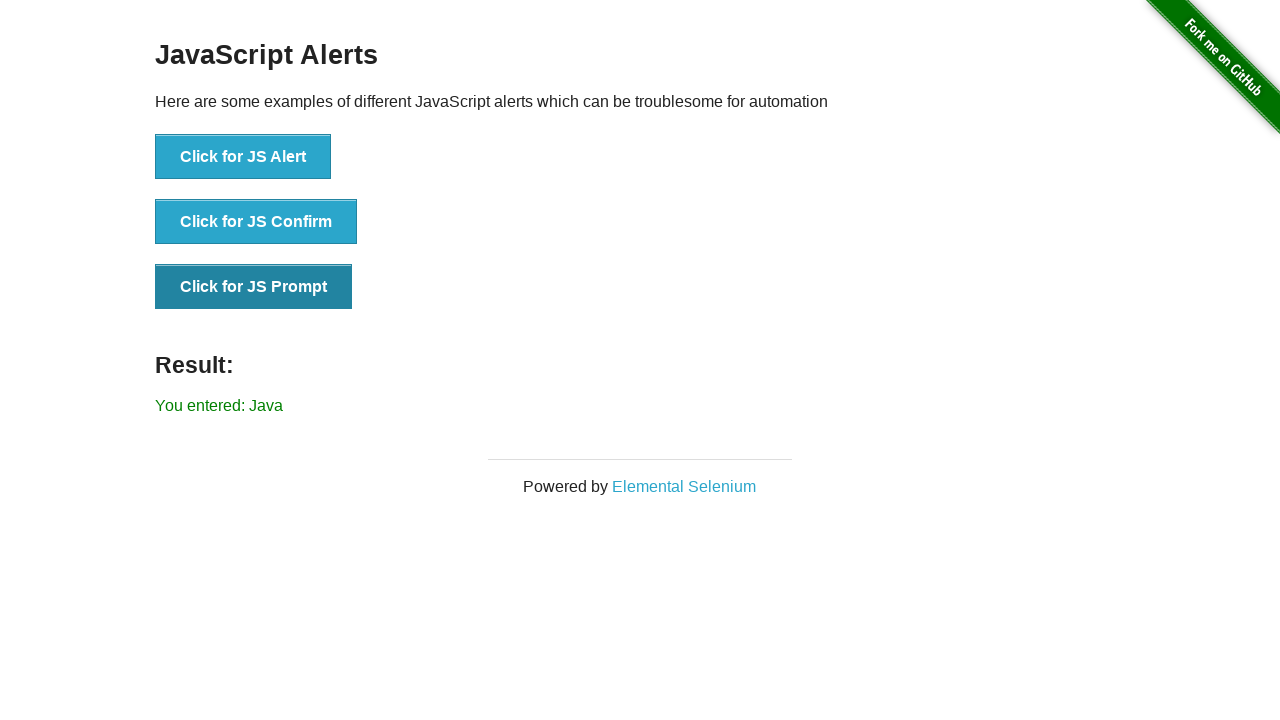